Tests clicking a button that triggers an alert/confirm dialog, accepting it, then solving a math captcha and submitting

Starting URL: http://suninjuly.github.io/alert_accept.html

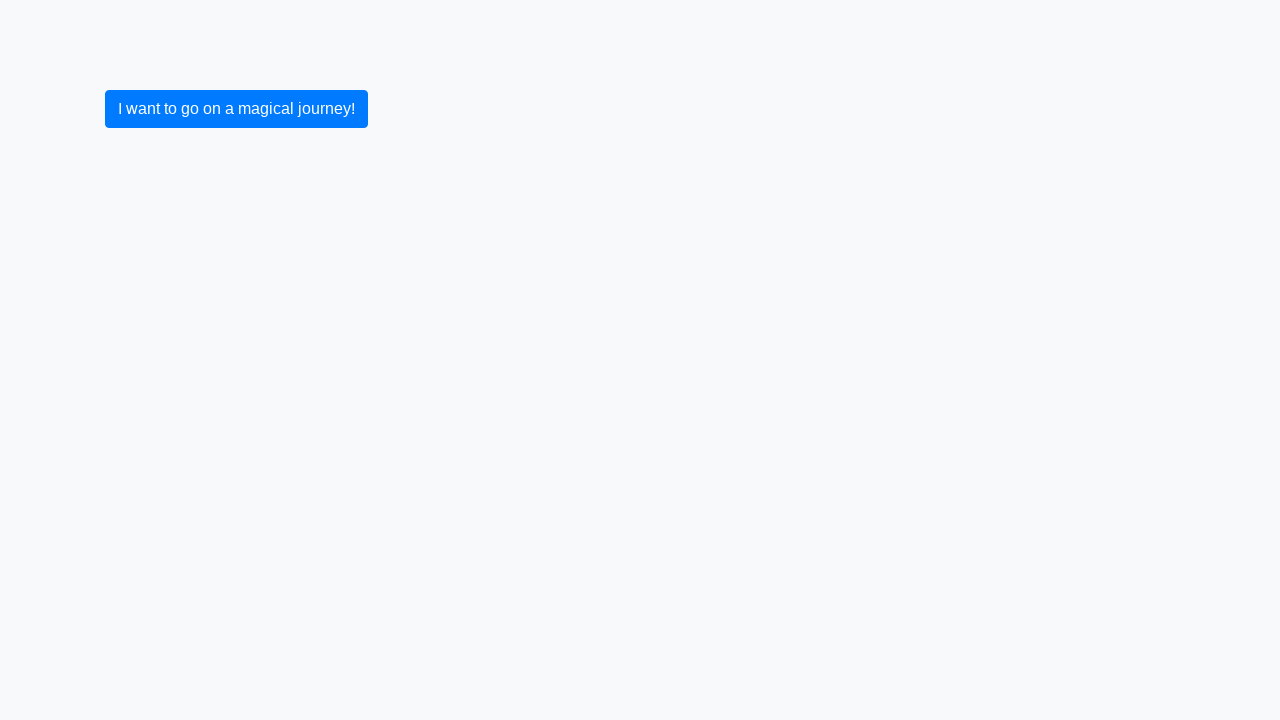

Set up dialog handler to accept confirm dialogs
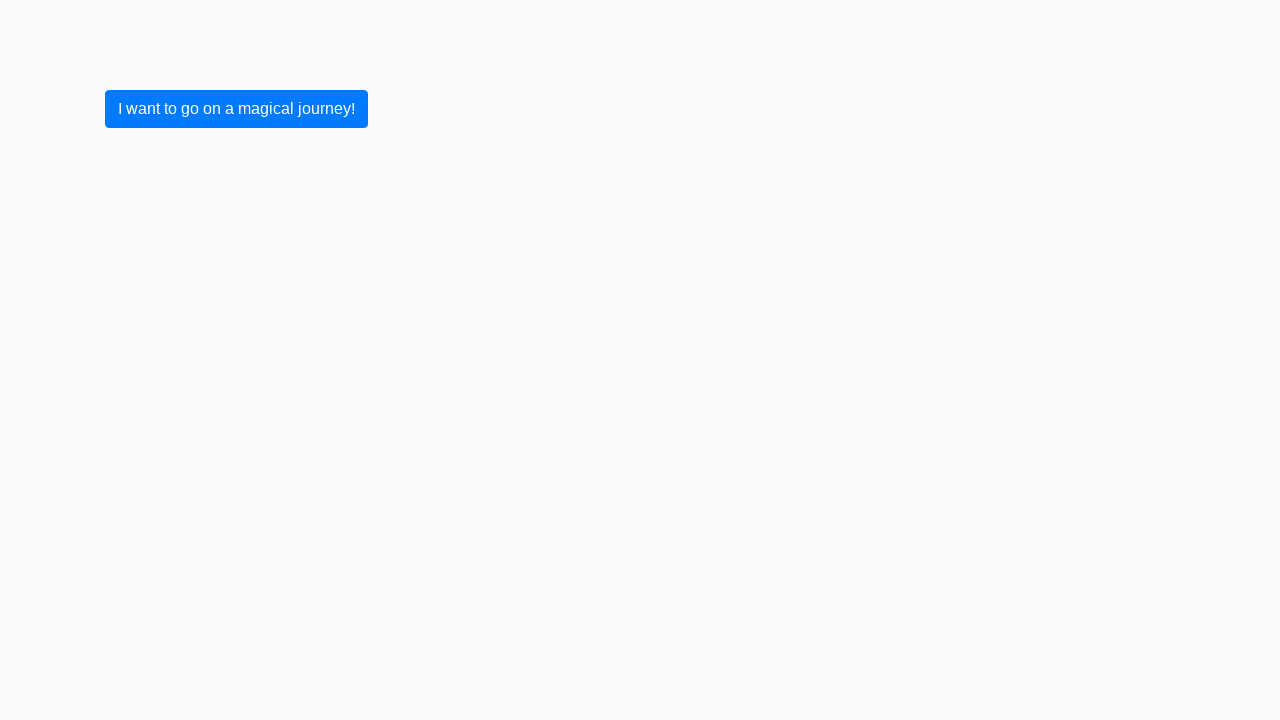

Clicked button to trigger confirm dialog at (236, 109) on button
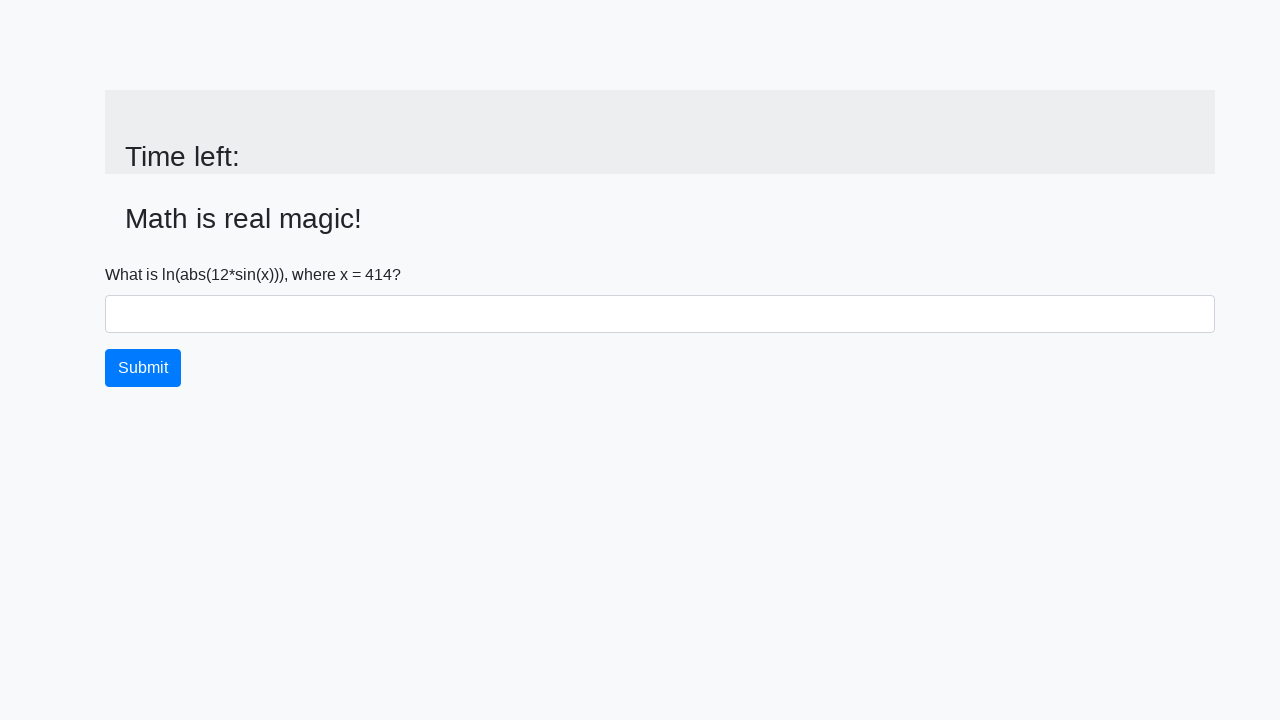

Confirmed alert dialog and waited for input value field to appear
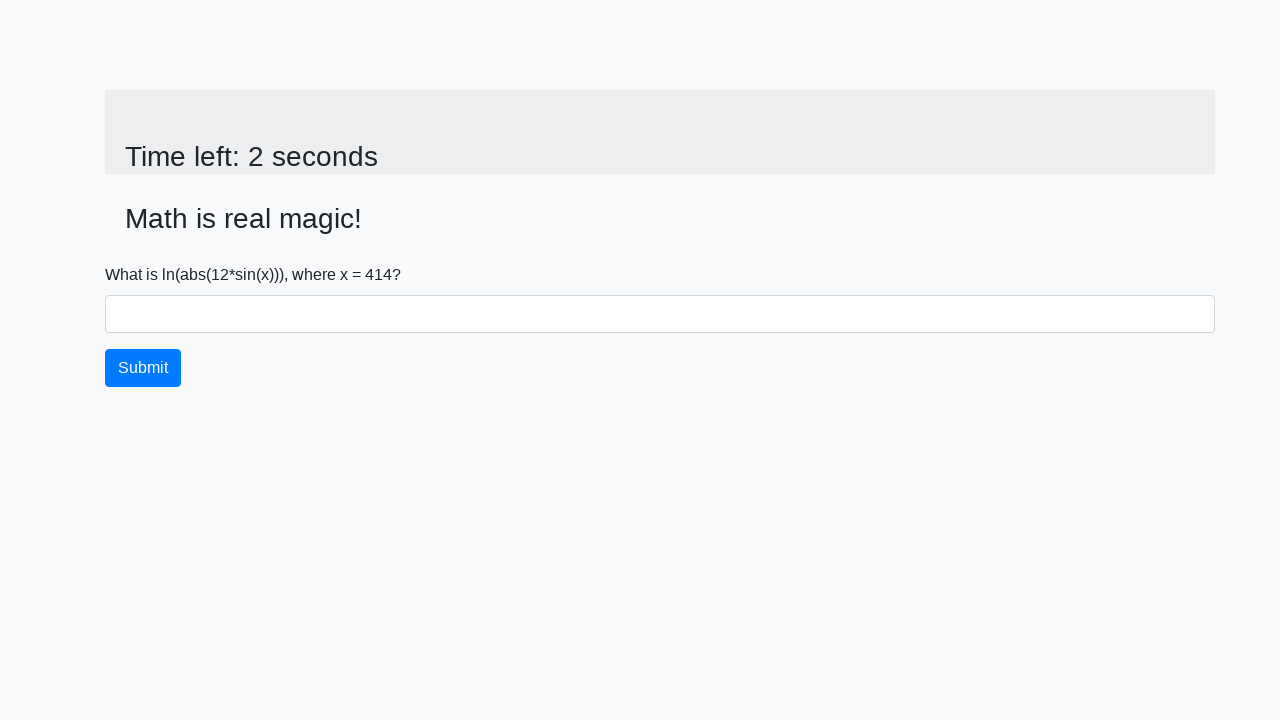

Retrieved input value: 414
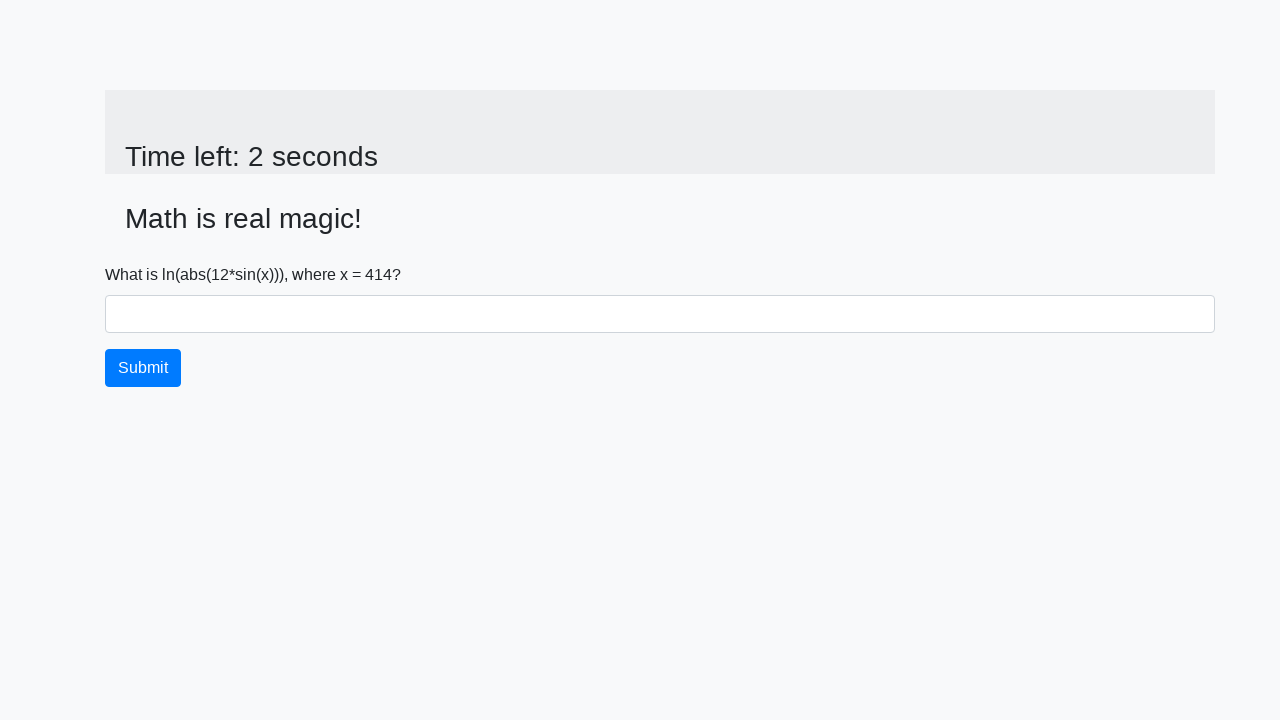

Calculated math captcha answer: 2.033473144516417
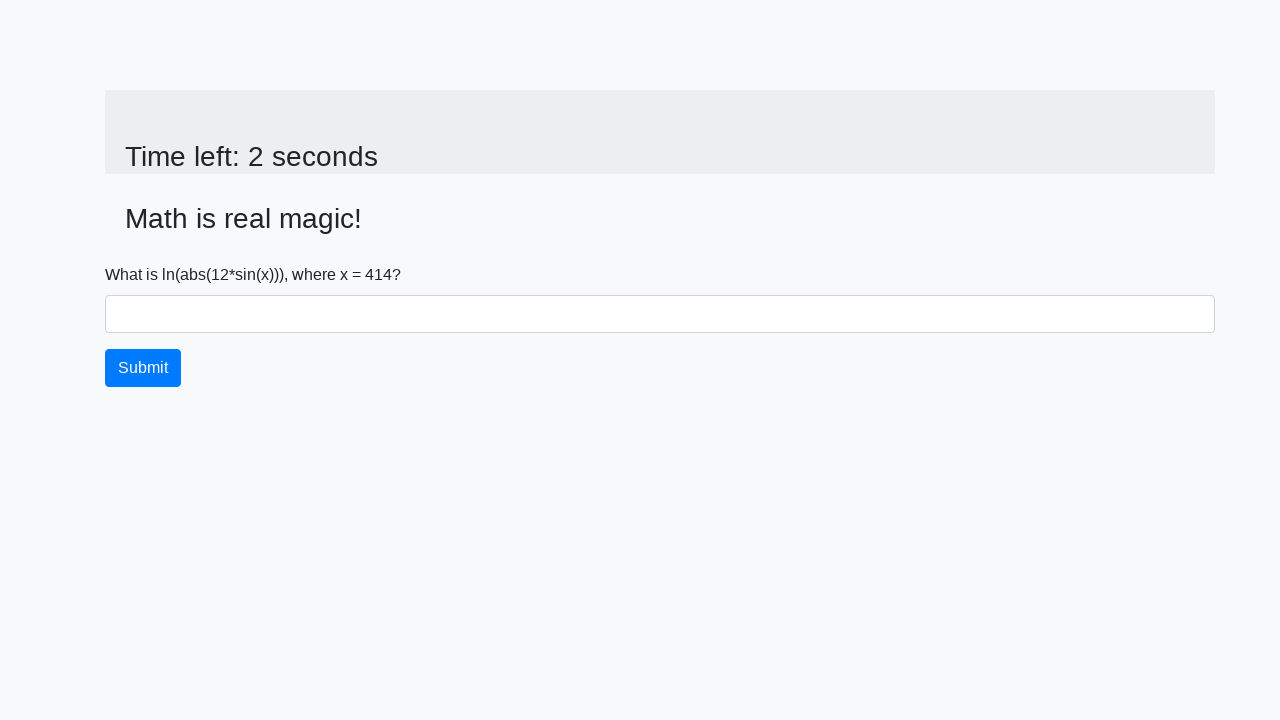

Filled answer field with calculated value on #answer
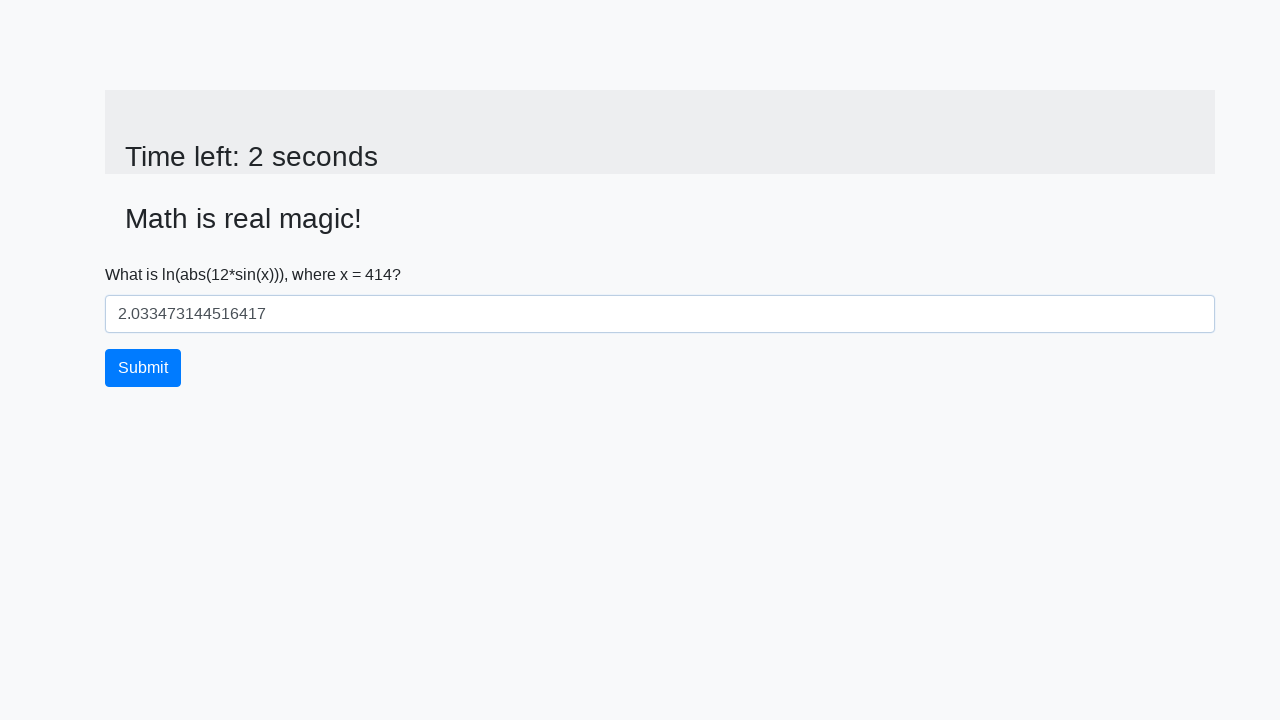

Clicked Submit button to submit the form at (143, 368) on button:has-text('Submit')
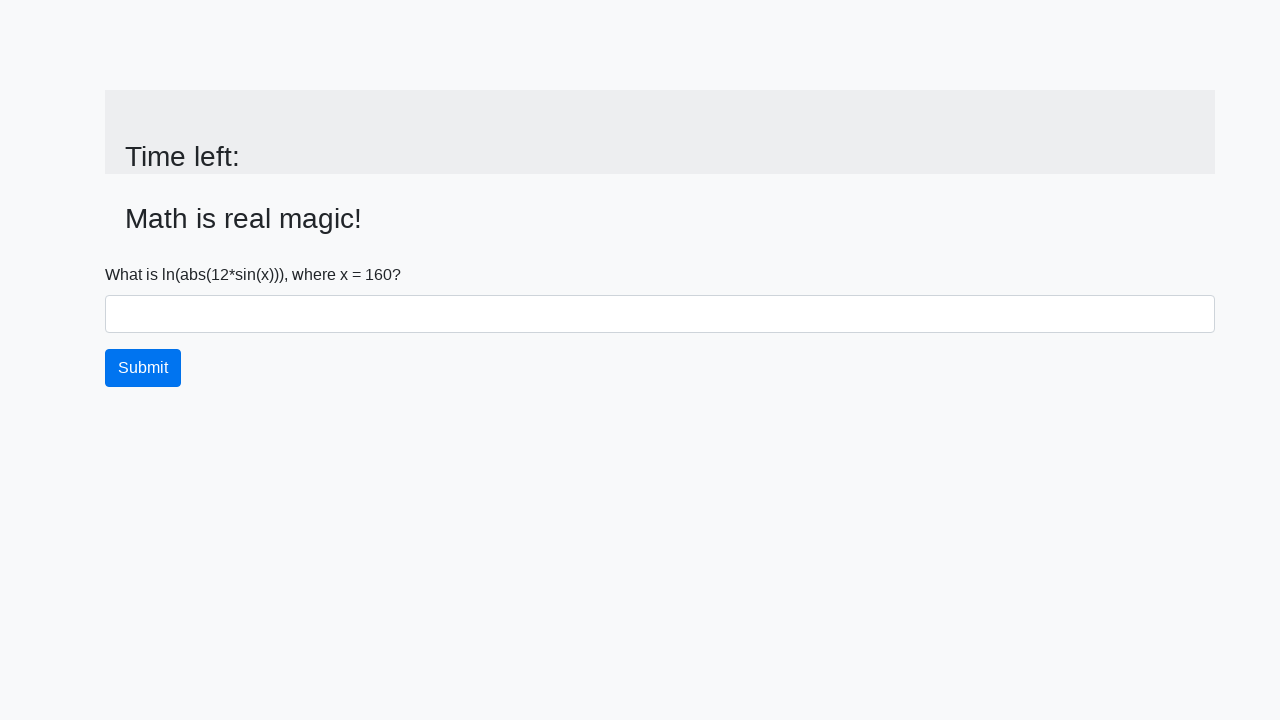

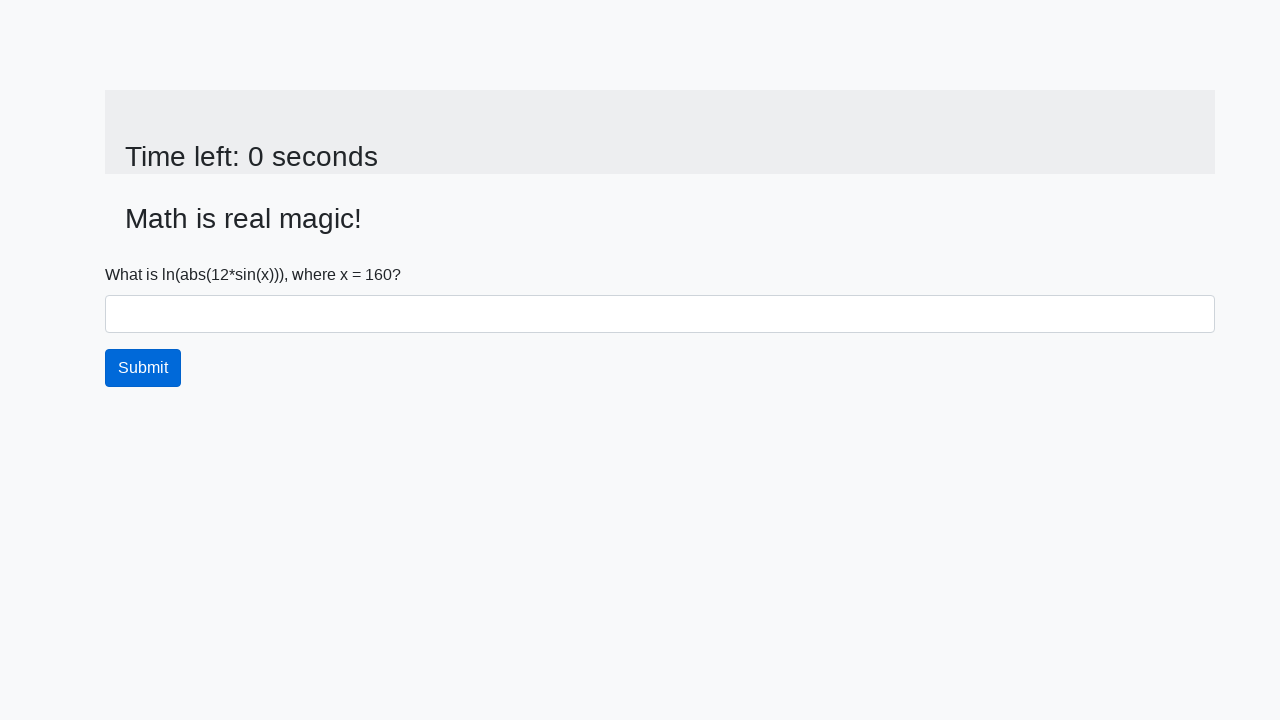